Tests navigation from the home page to the Elements page by clicking the Elements card and verifying the URL changes correctly

Starting URL: https://demoqa.com/

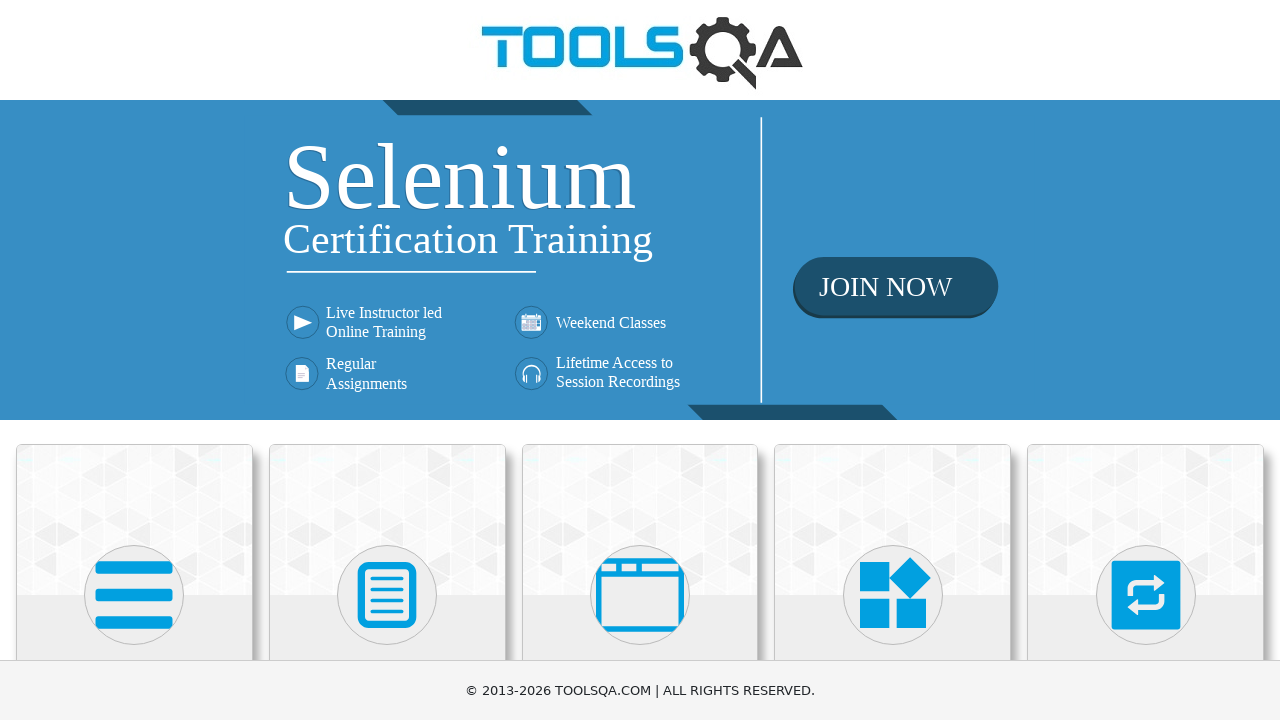

Clicked Elements card on home page at (134, 360) on div.card-body:has-text('Elements')
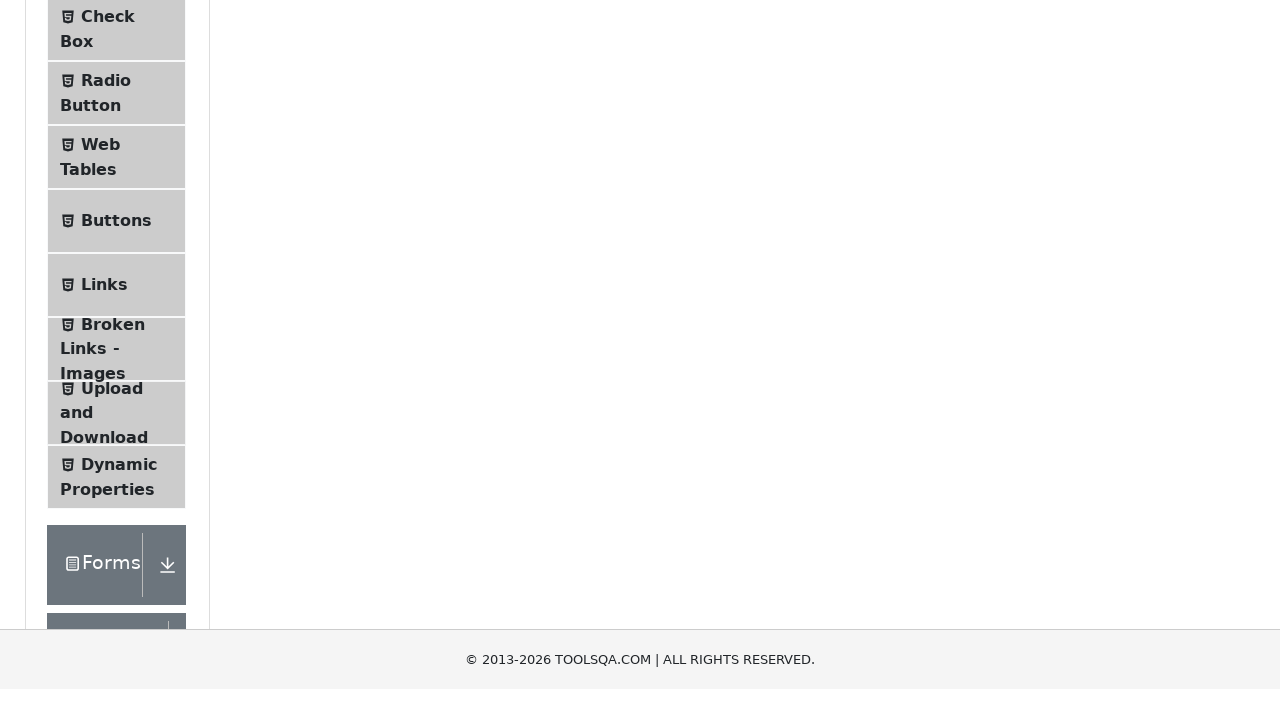

Navigation to Elements page completed
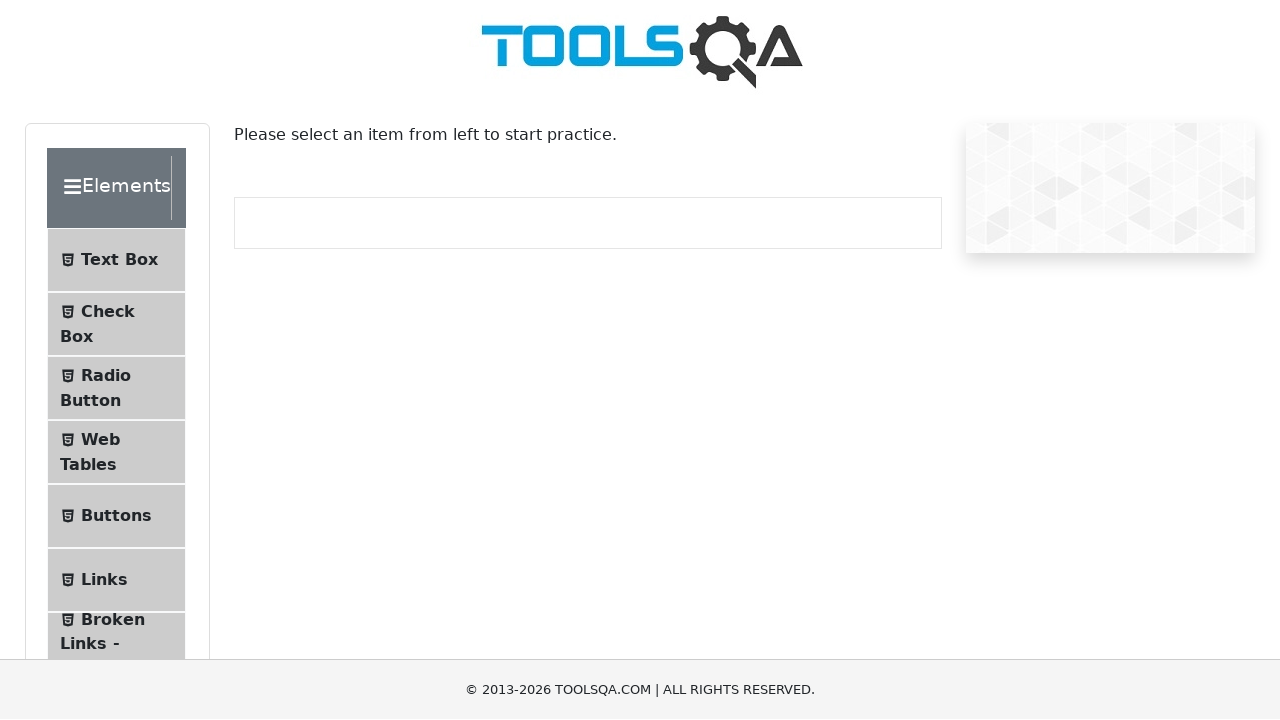

Verified URL is https://demoqa.com/elements
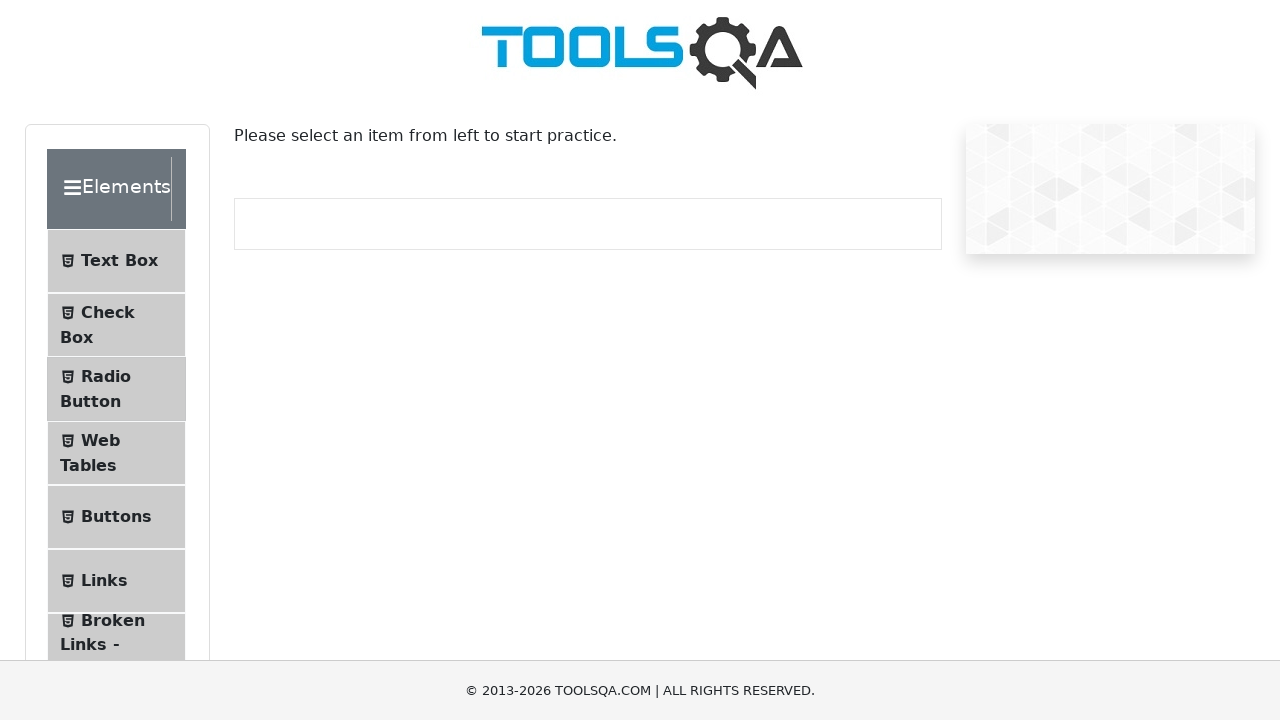

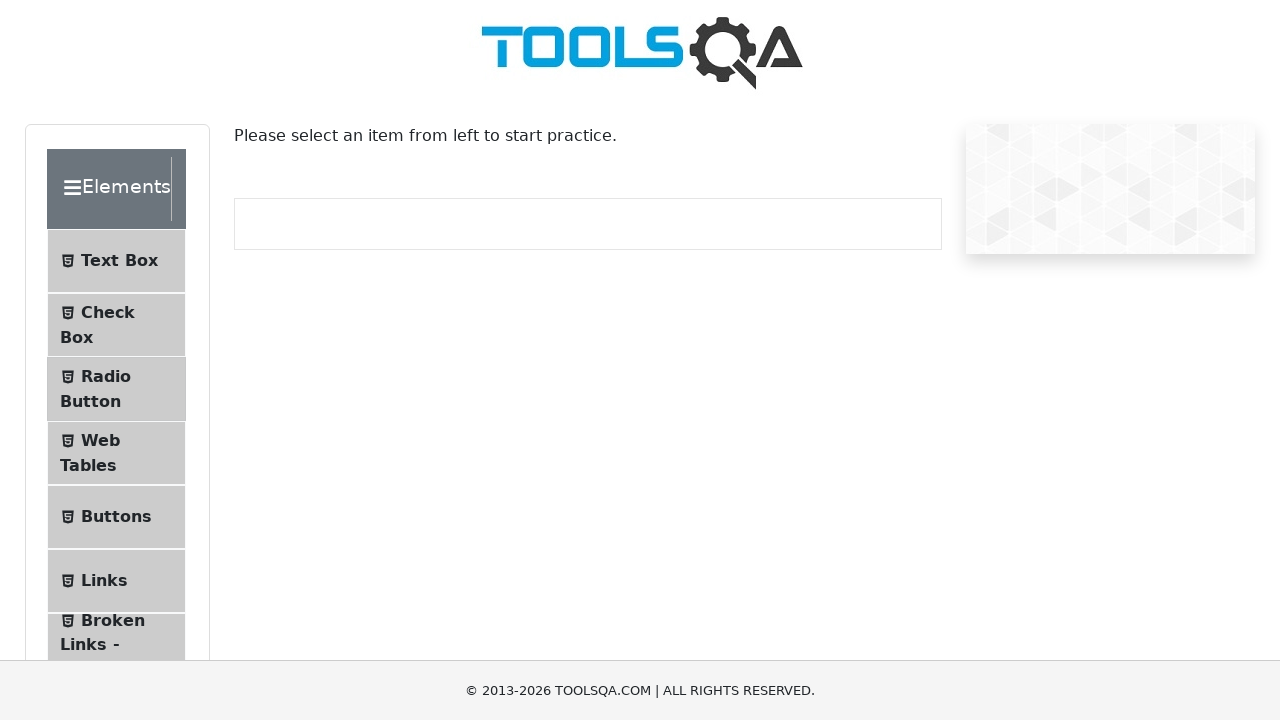